Tests radio button functionality by clicking three different radio button options on a form page

Starting URL: https://formy-project.herokuapp.com/radiobutton

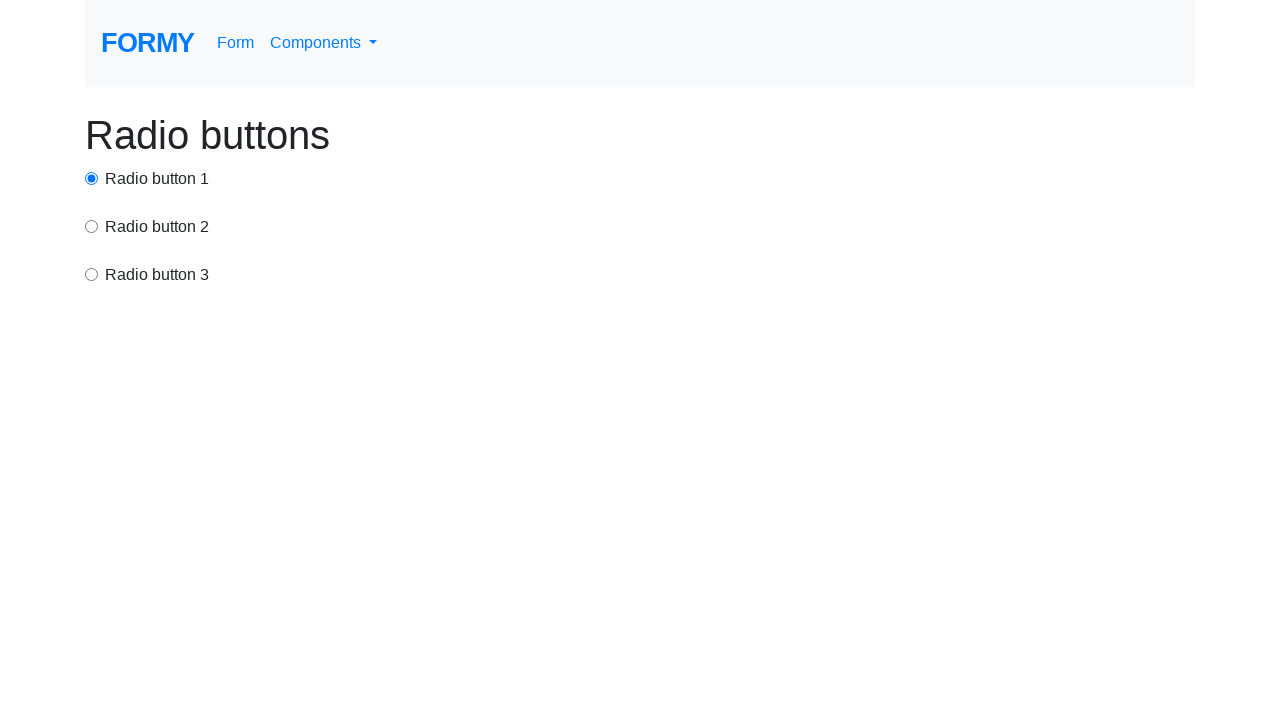

Clicked first radio button using id selector at (92, 178) on #radio-button-1
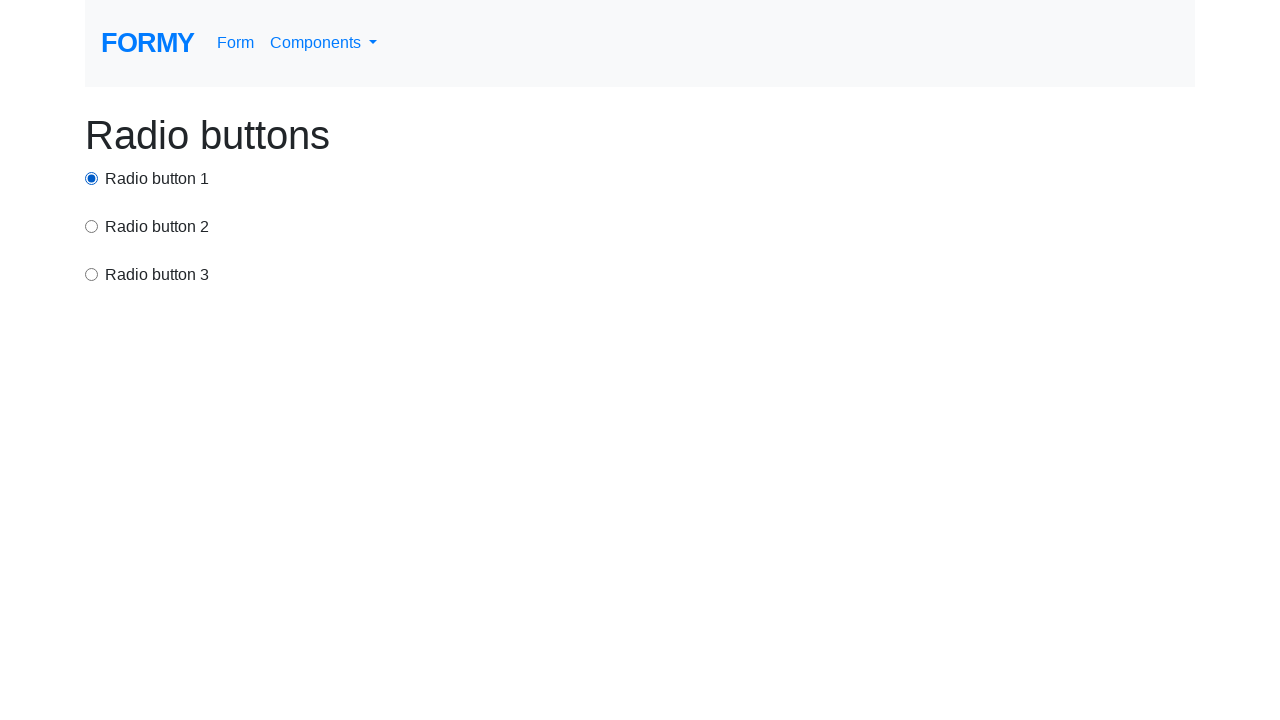

Clicked second radio button using value attribute selector at (92, 226) on input[value='option2']
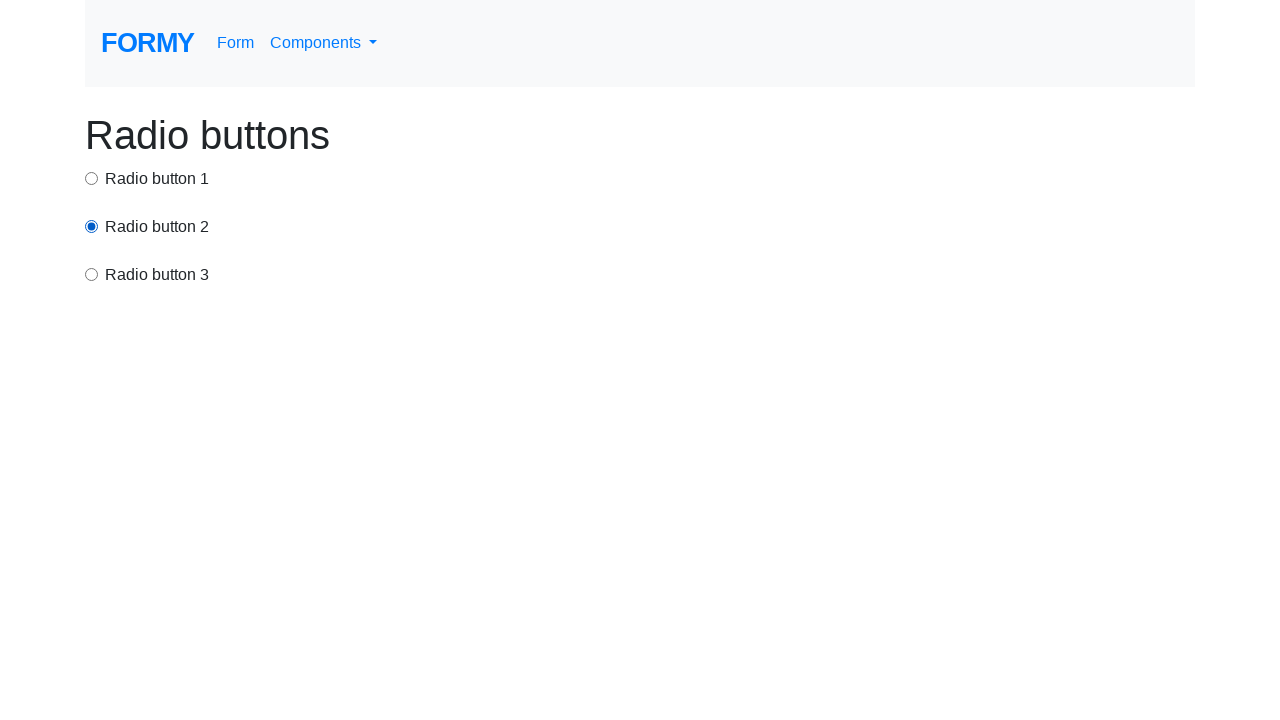

Clicked third radio button using value attribute substring selector at (92, 274) on input[value*='option3']
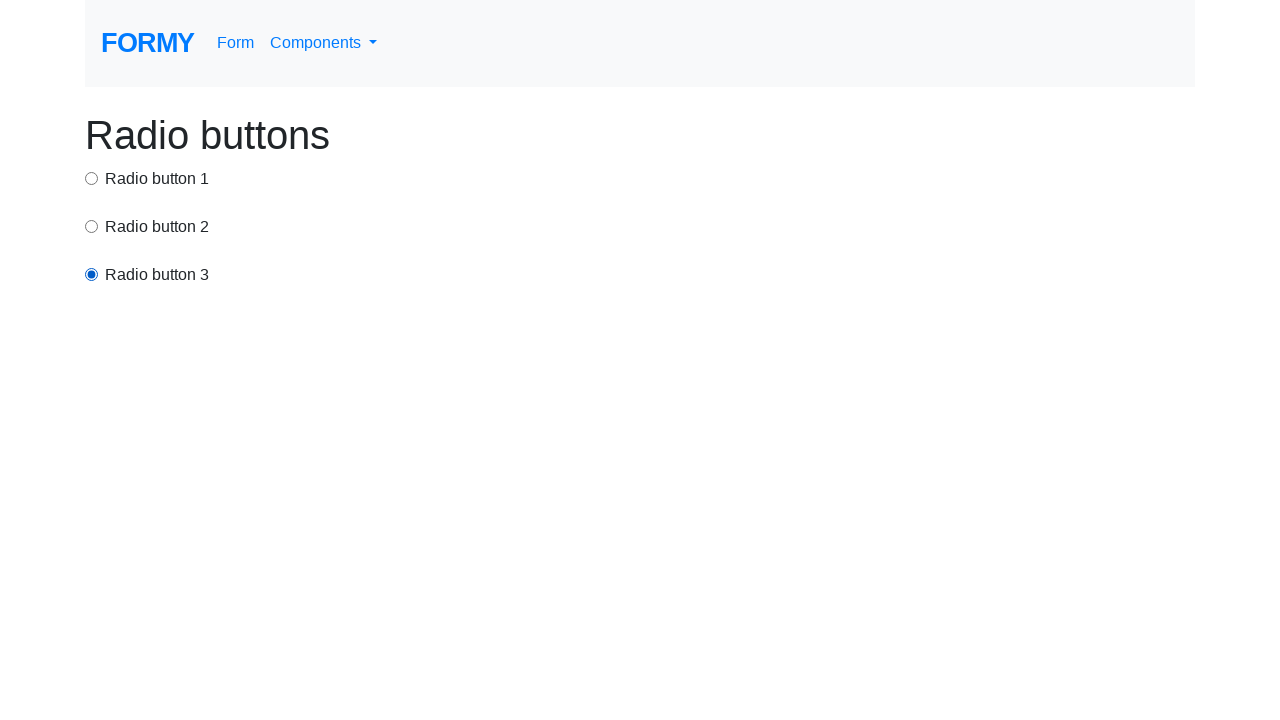

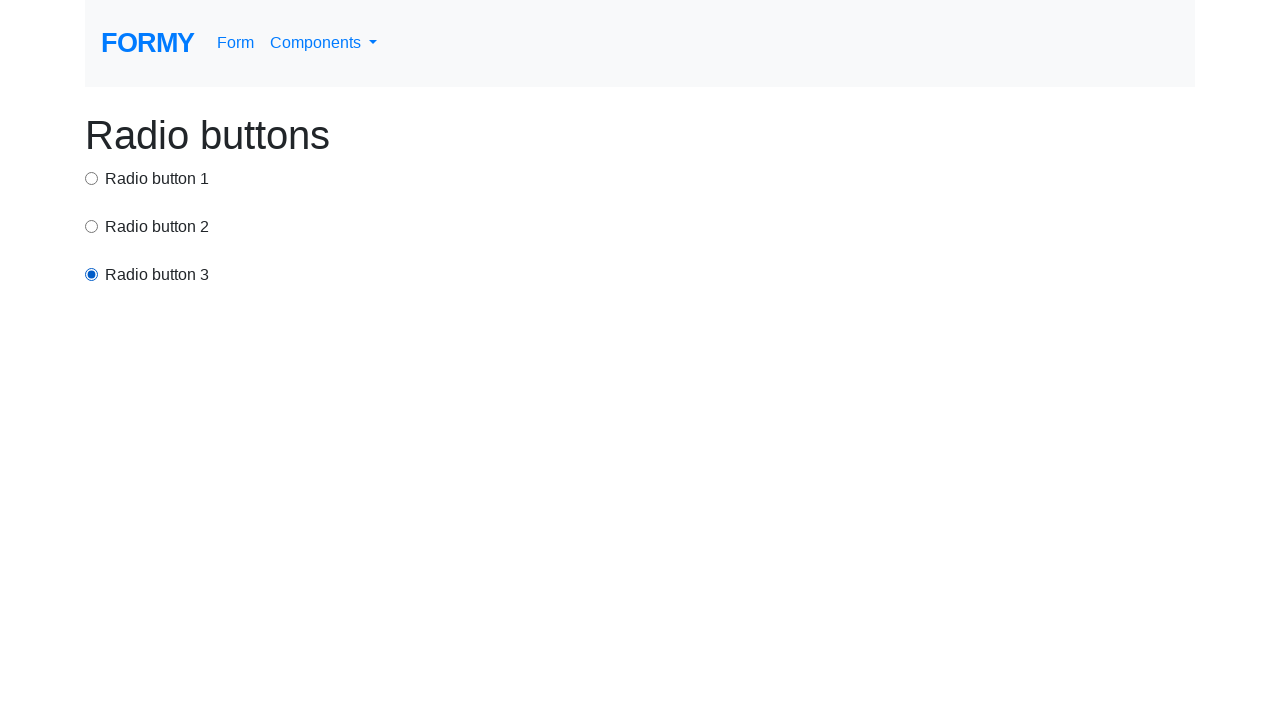